Tests the BBB Response Portal by entering a complaint code and submitting the form to access complaint details

Starting URL: https://respond.bbb.org/respond/

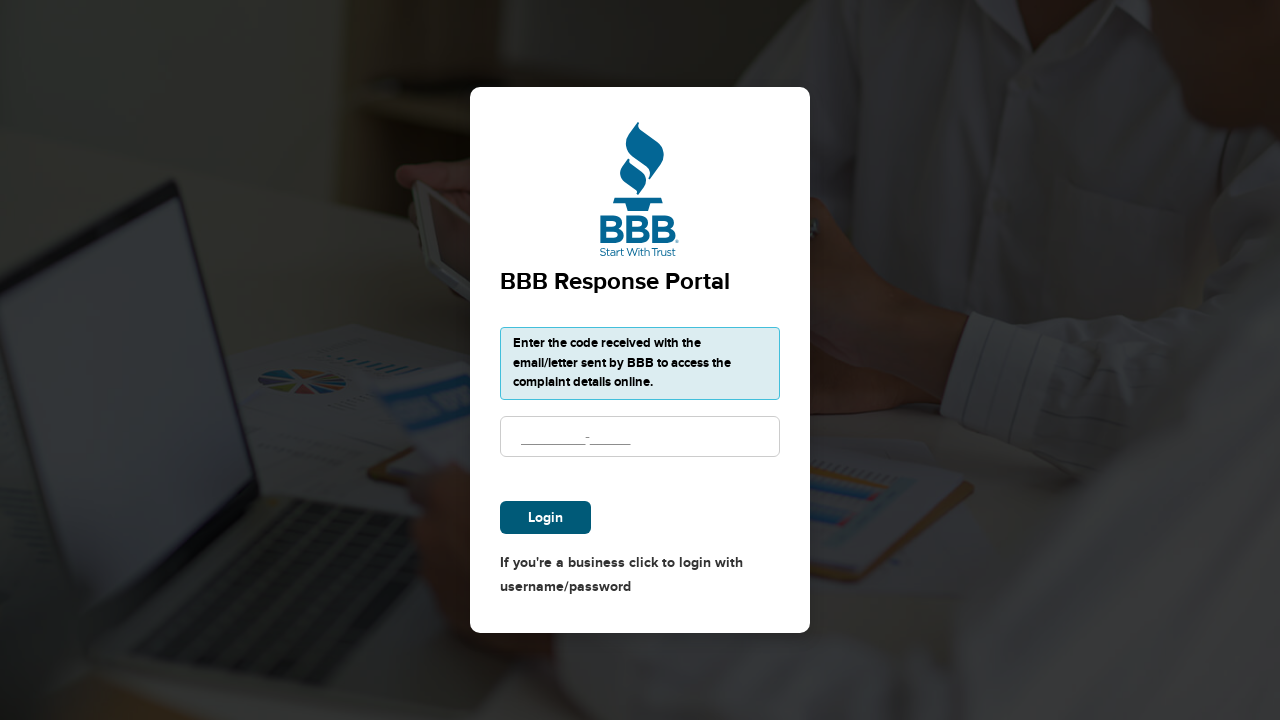

Cleared complaint code input field on #cd
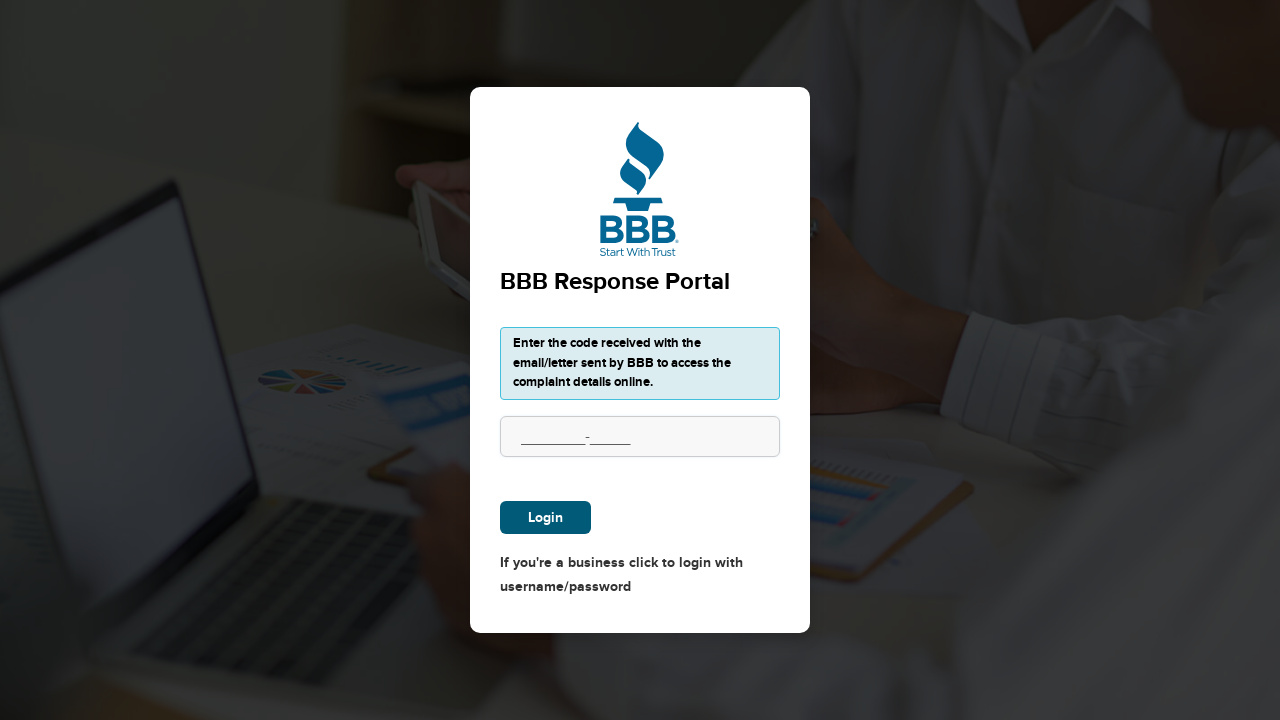

Entered complaint code '847291563782F' into the input field on #cd
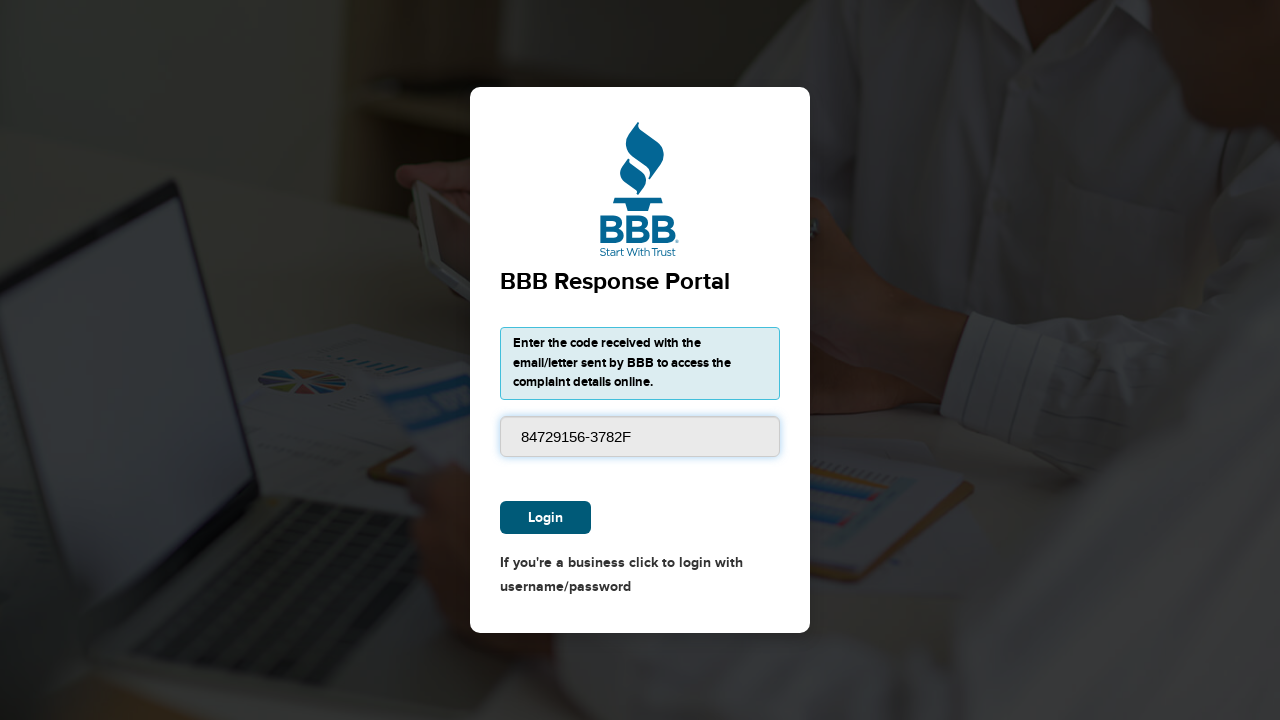

Clicked submit button to access complaint details at (546, 517) on #btn
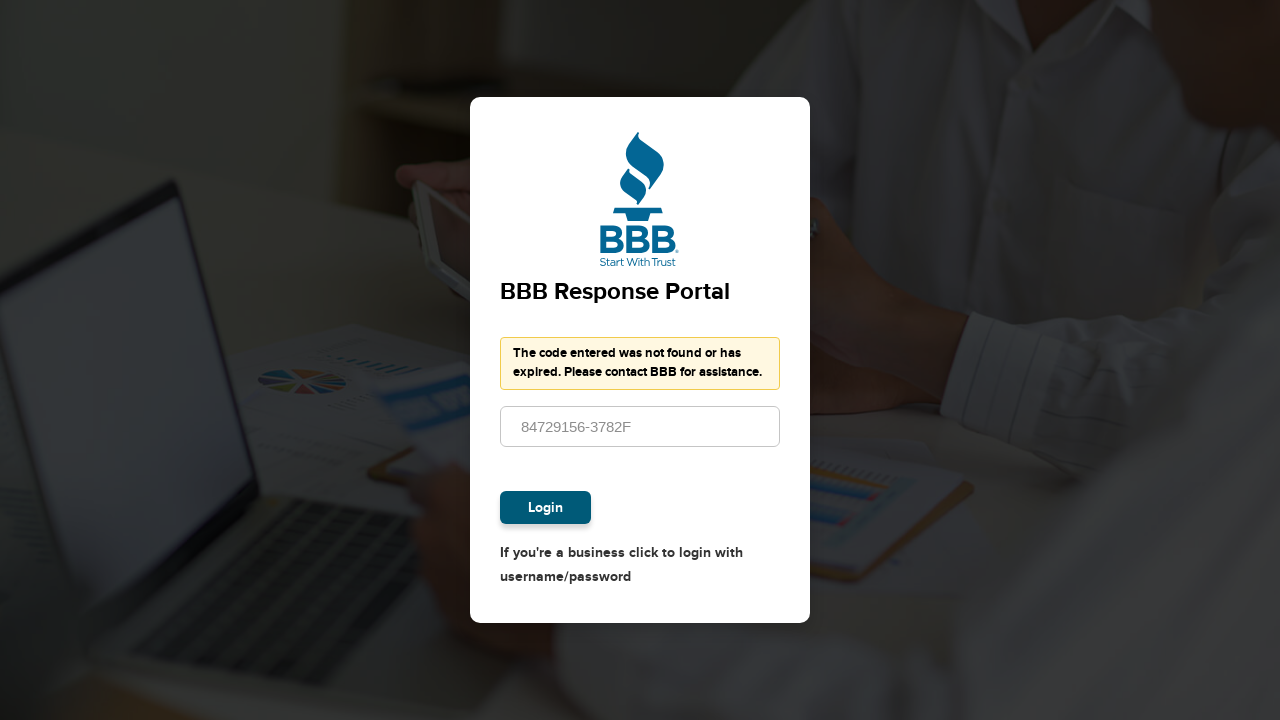

Page loaded after form submission (networkidle state reached)
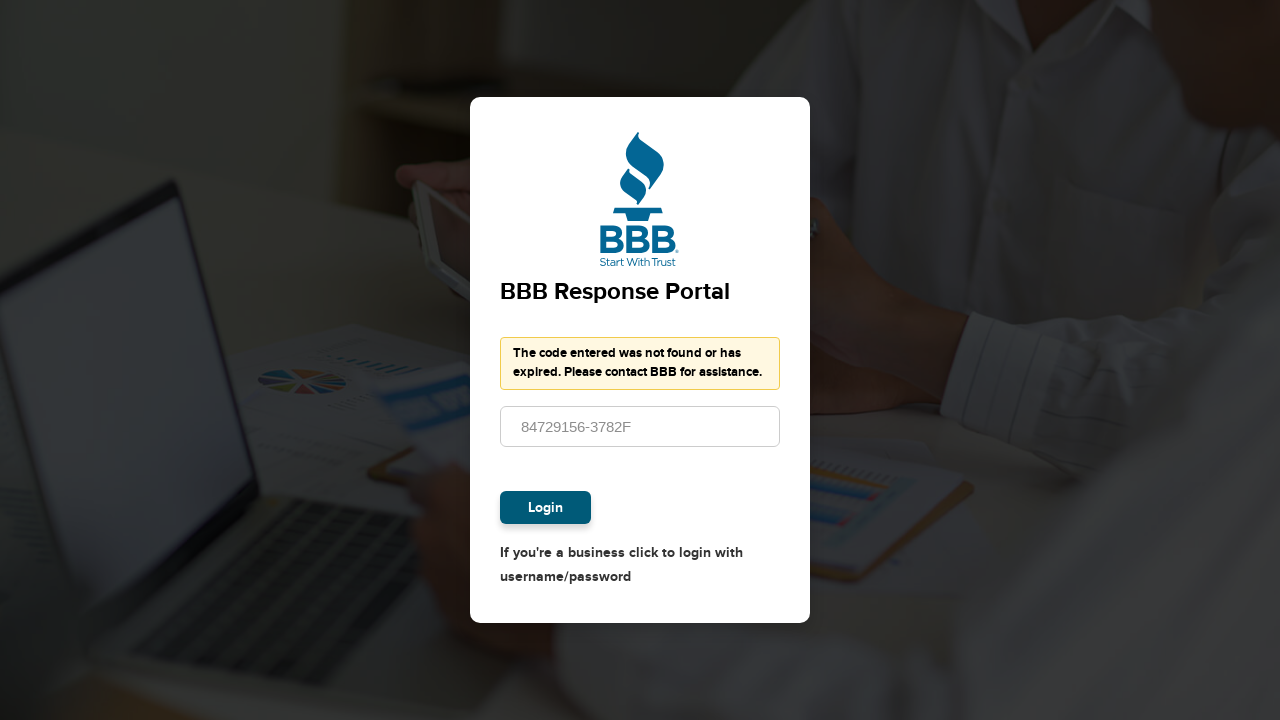

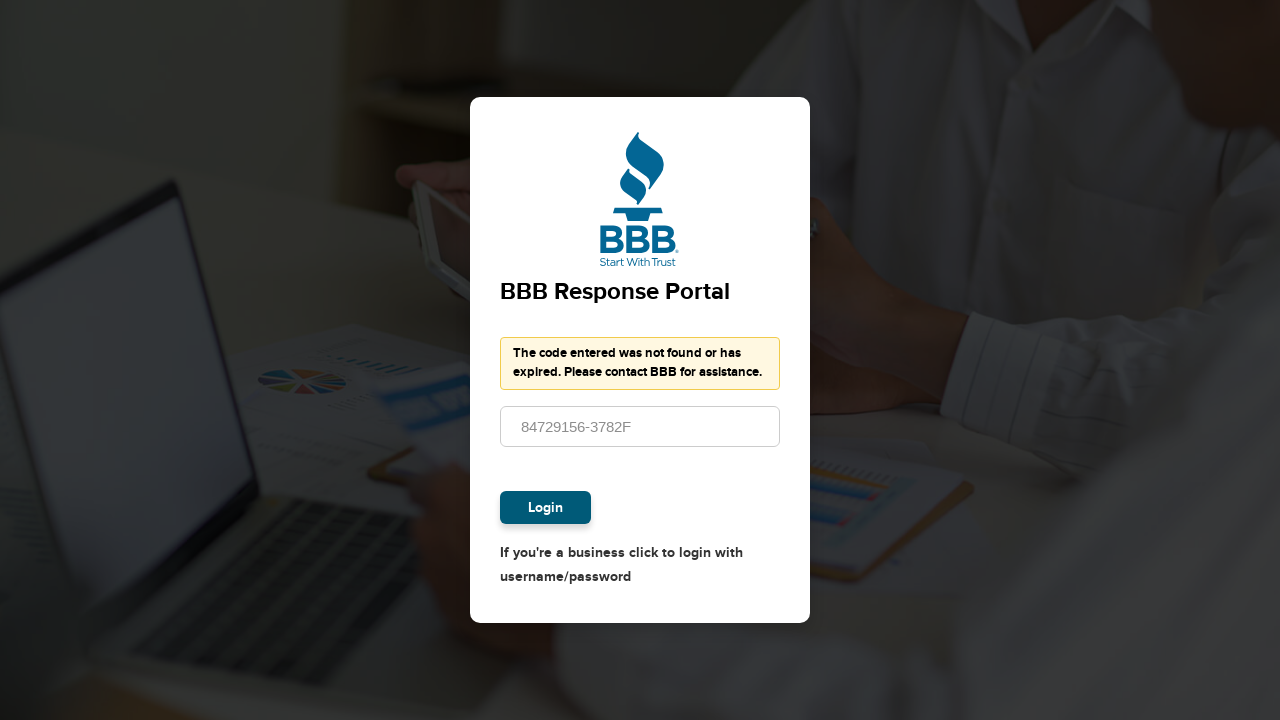